Navigates to a personal portfolio website and waits for it to load

Starting URL: https://www.chetanpanchal.com

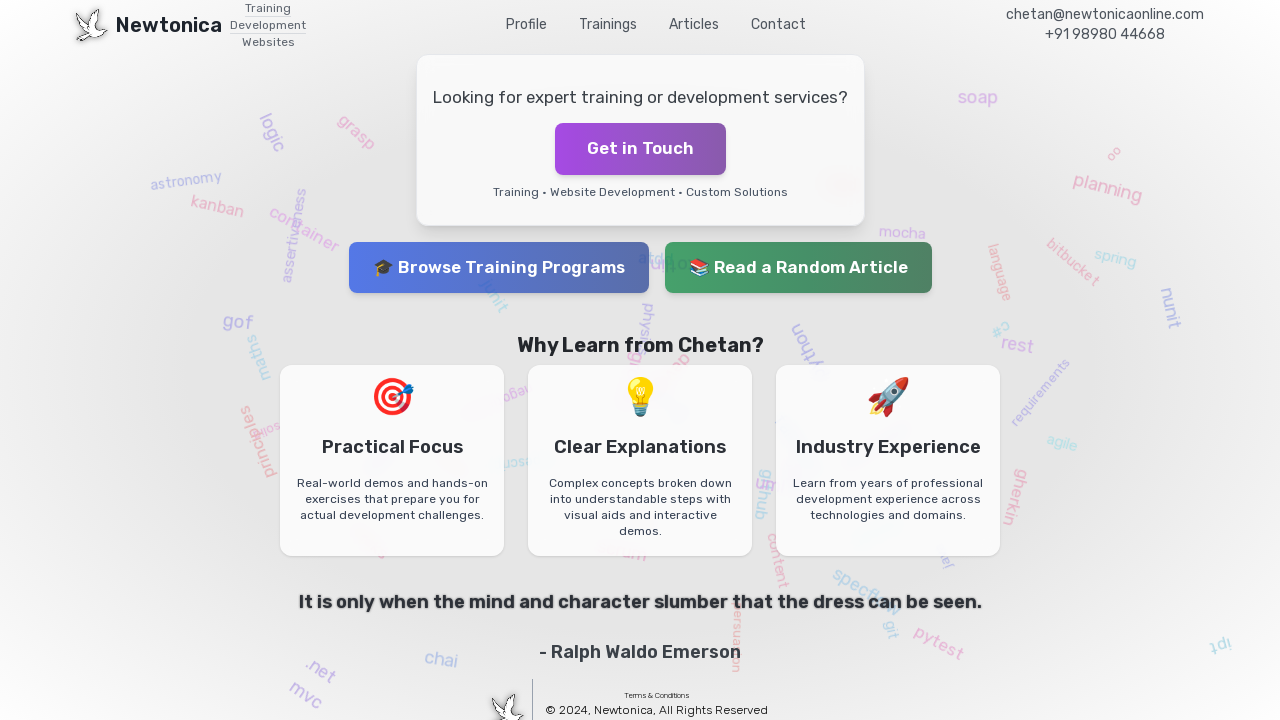

Navigated to Chetan Panchal's portfolio website
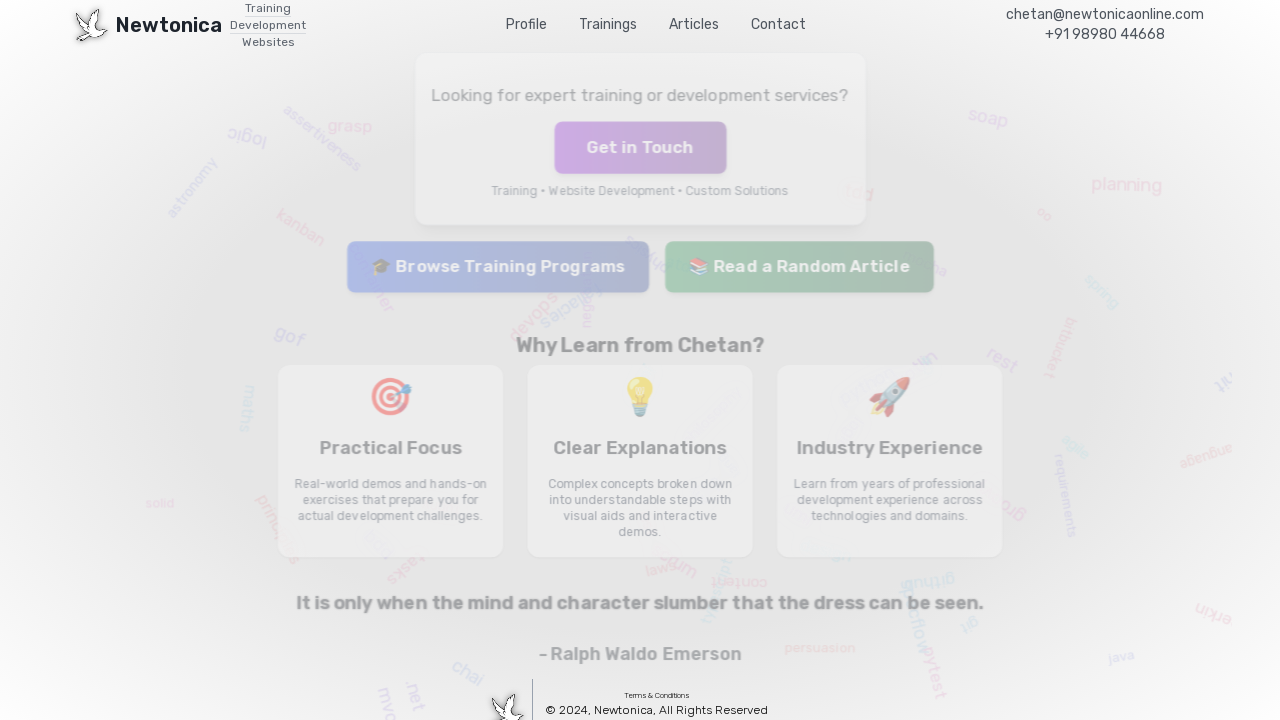

Waited for page DOM to fully load
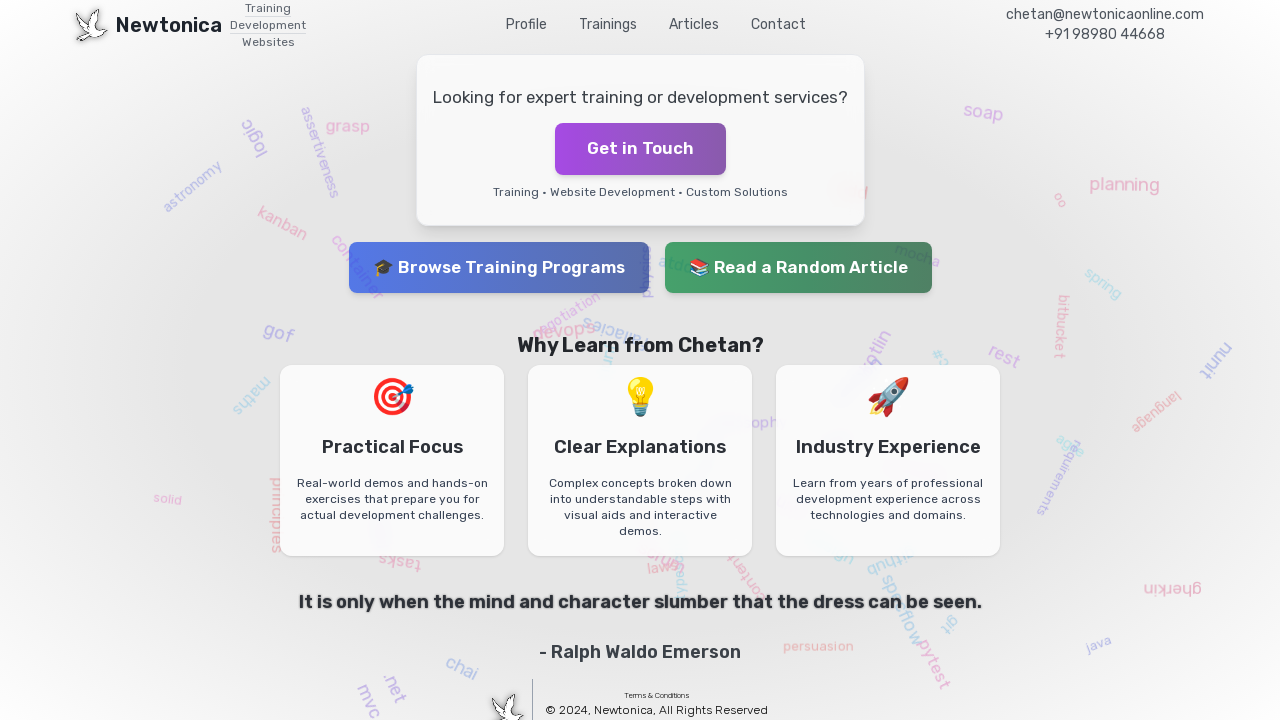

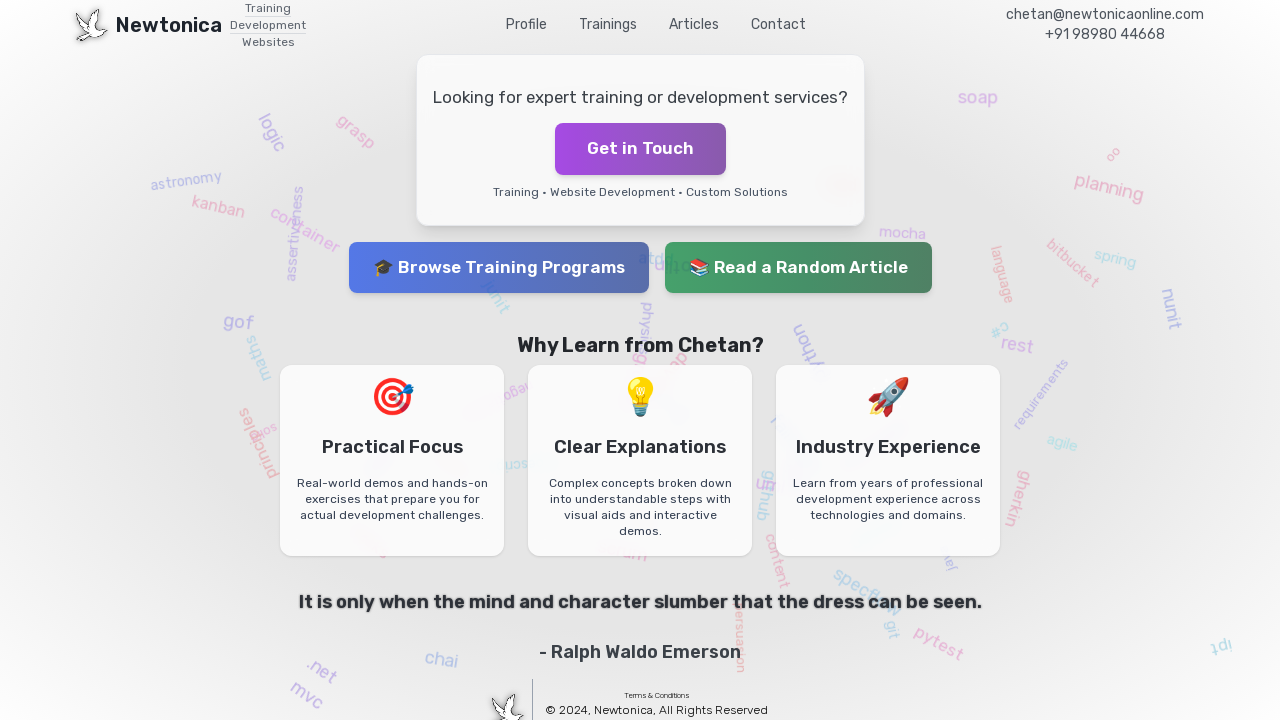